Tests checkbox functionality by locating two checkboxes and clicking them if they are not already selected

Starting URL: https://the-internet.herokuapp.com/checkboxes

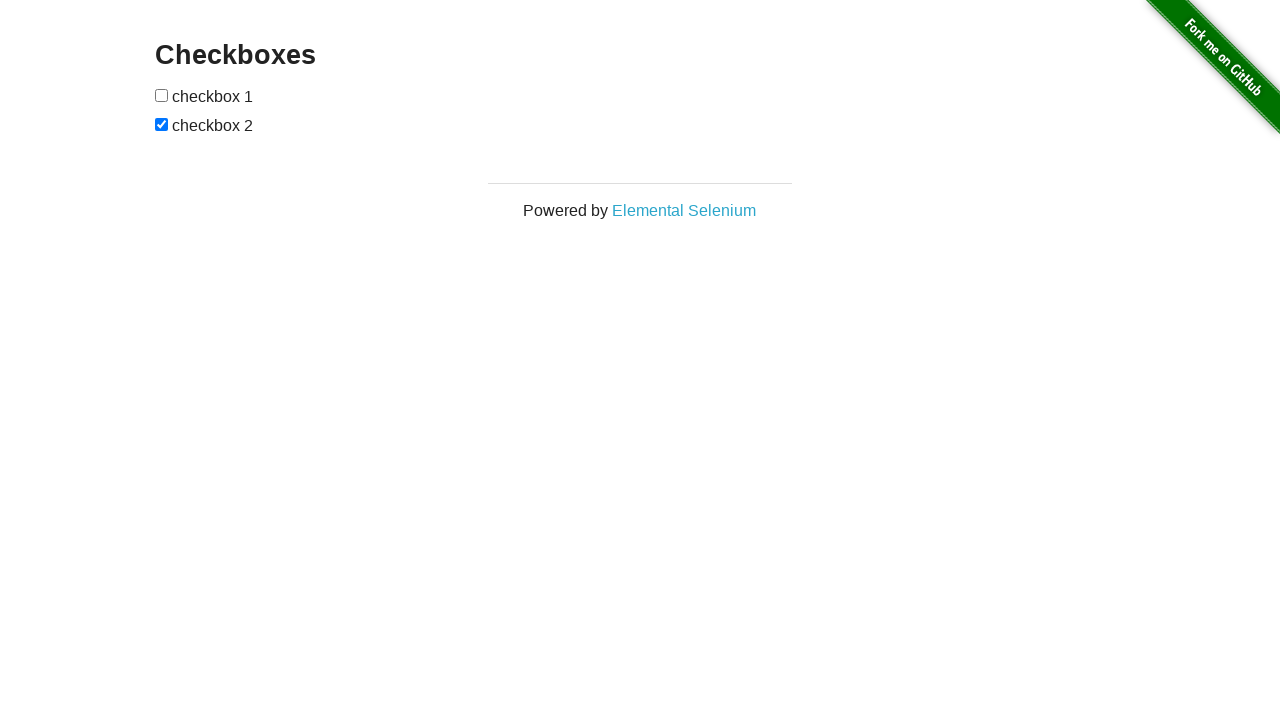

Located first checkbox element
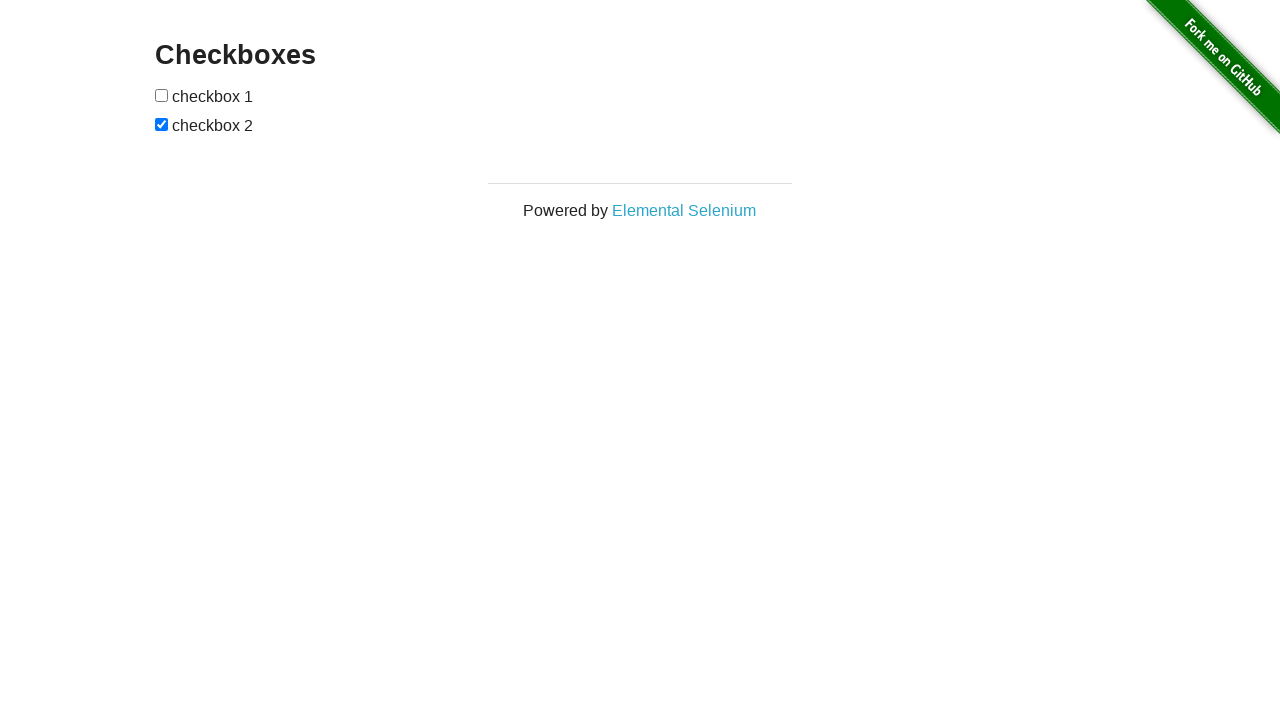

Located second checkbox element
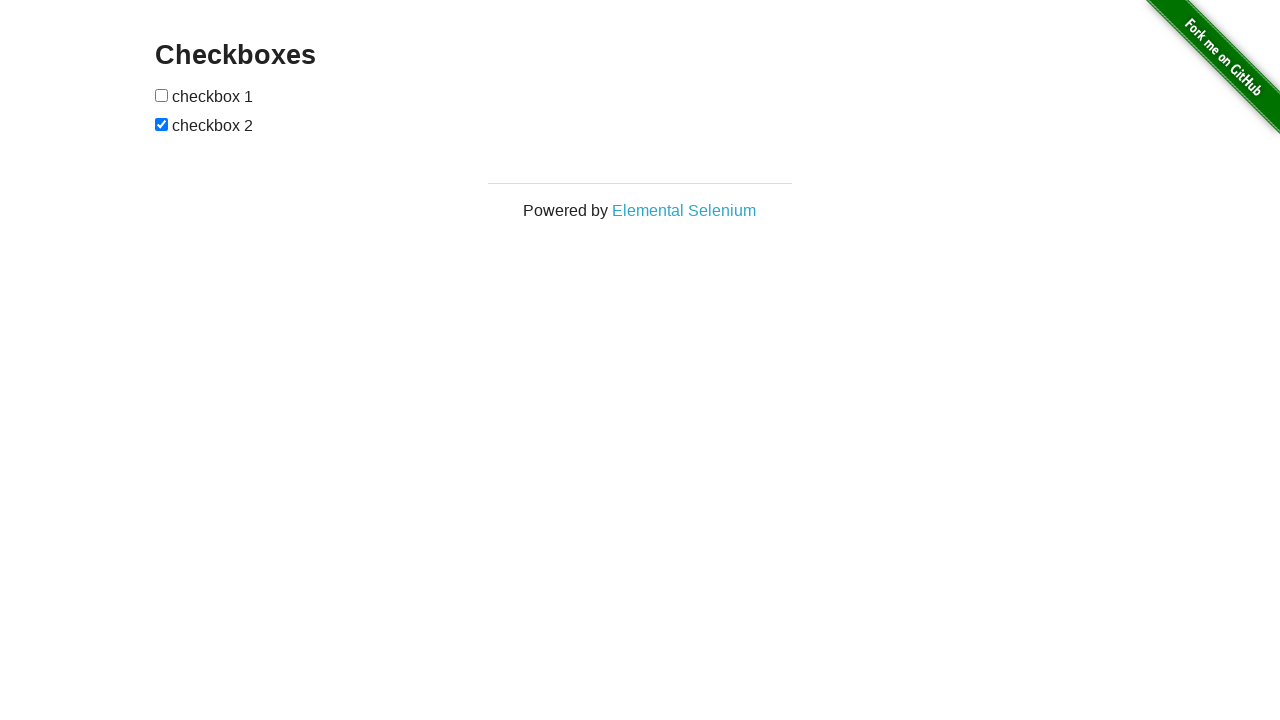

Checked first checkbox state
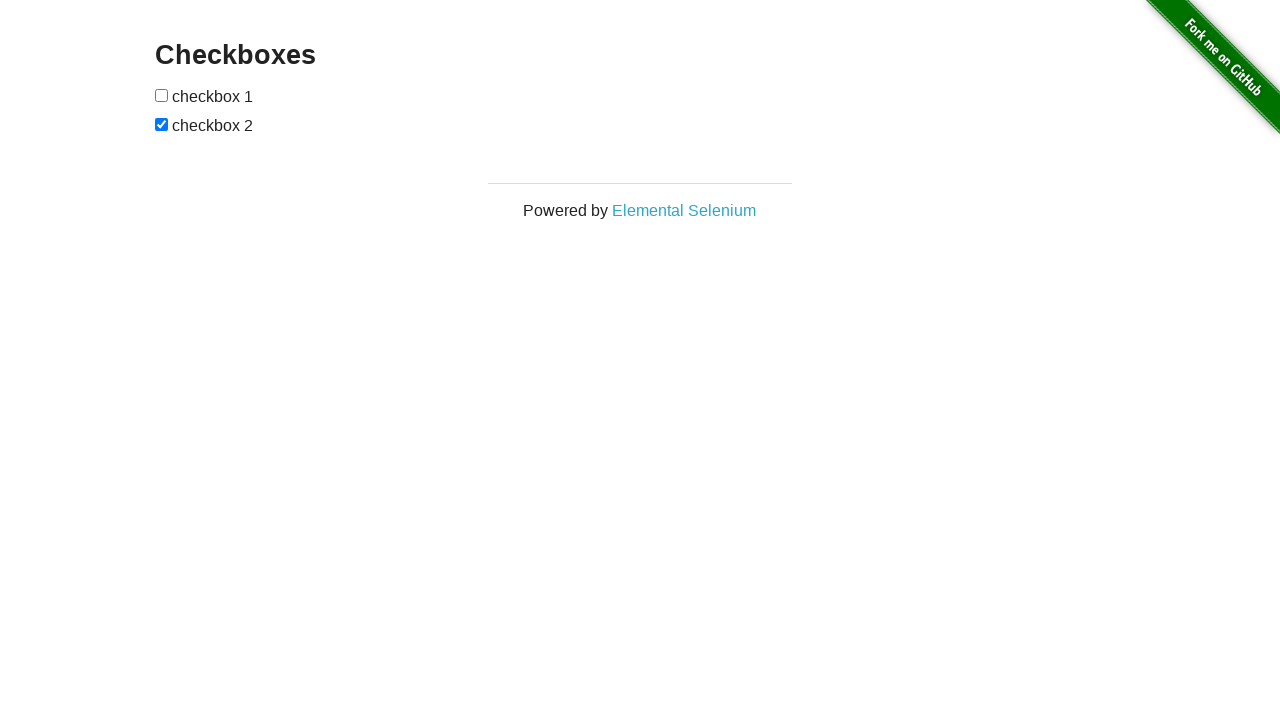

Clicked first checkbox to select it at (162, 95) on (//input[@type='checkbox'])[1]
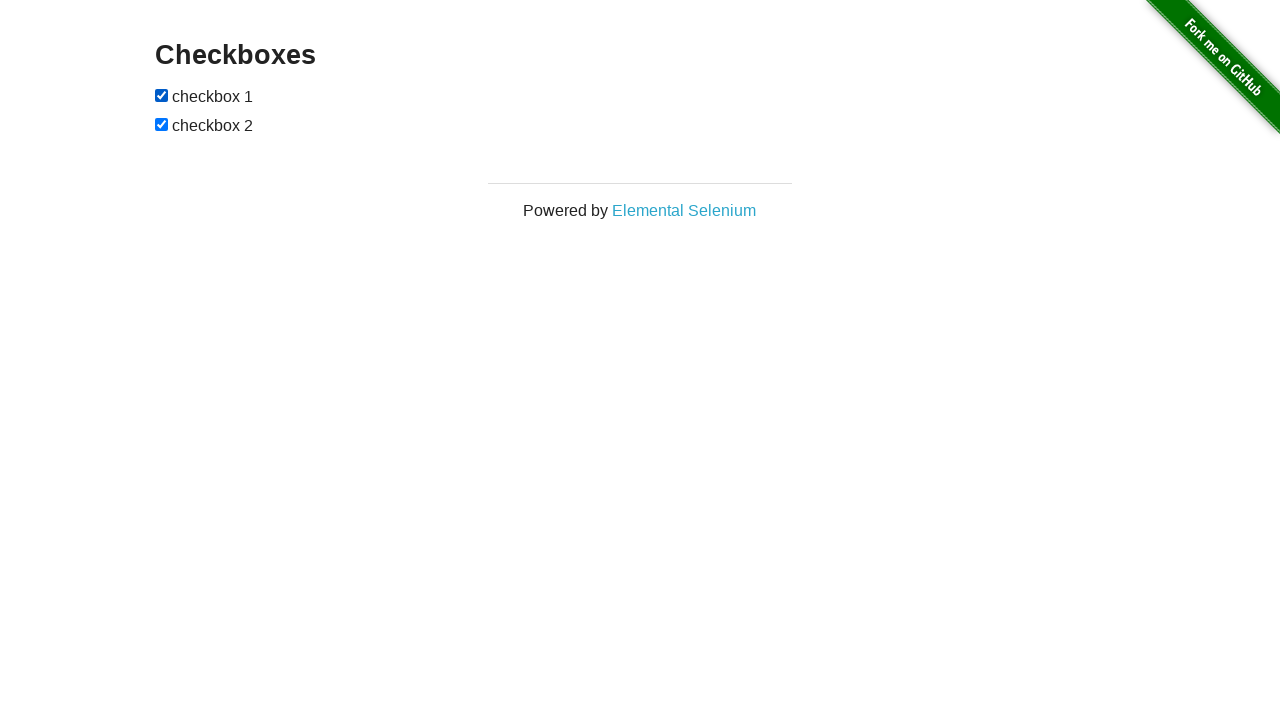

Second checkbox was already selected, no action needed
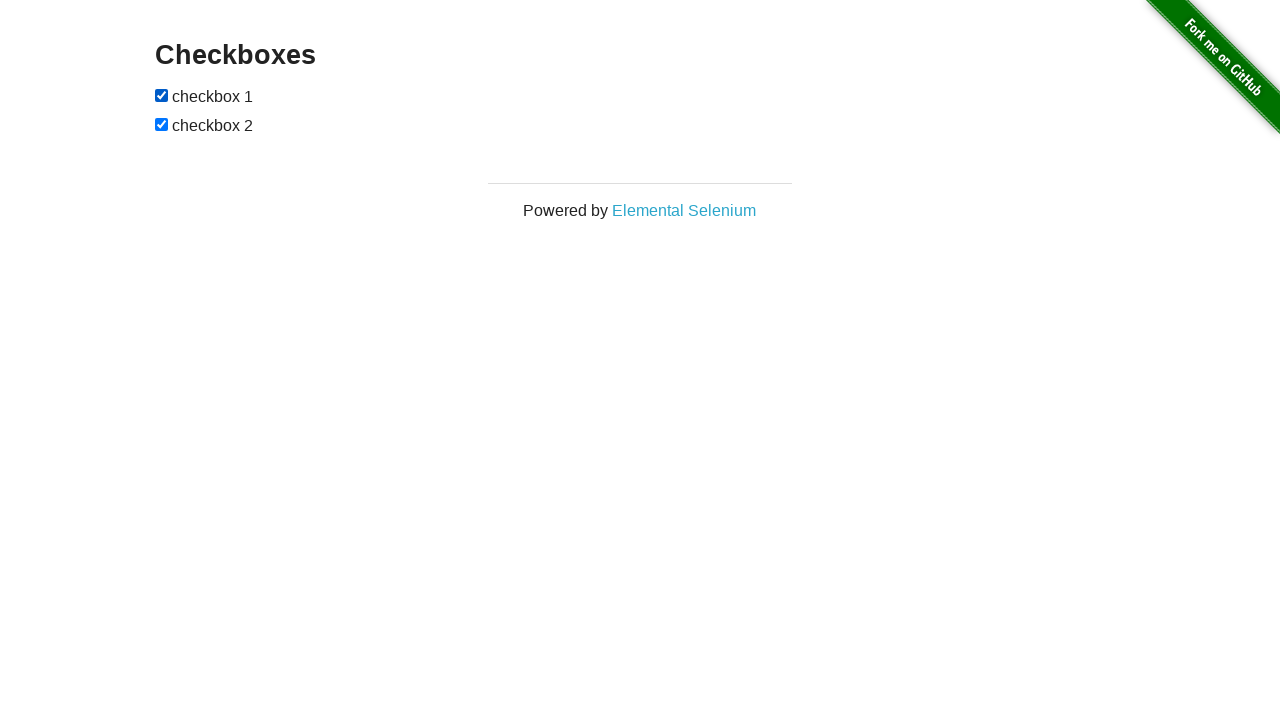

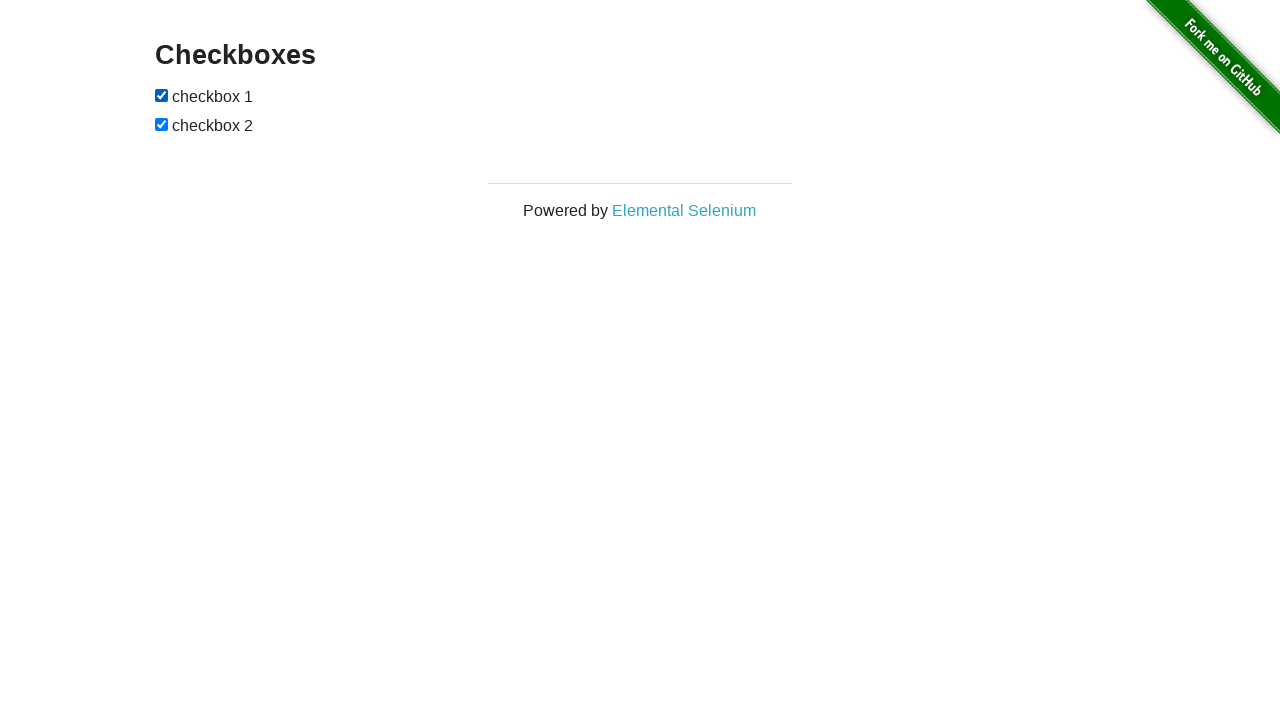